Navigates to W3Schools website and clicks on the first "Try it Yourself" link to open a new window/tab

Starting URL: https://www.w3schools.com/

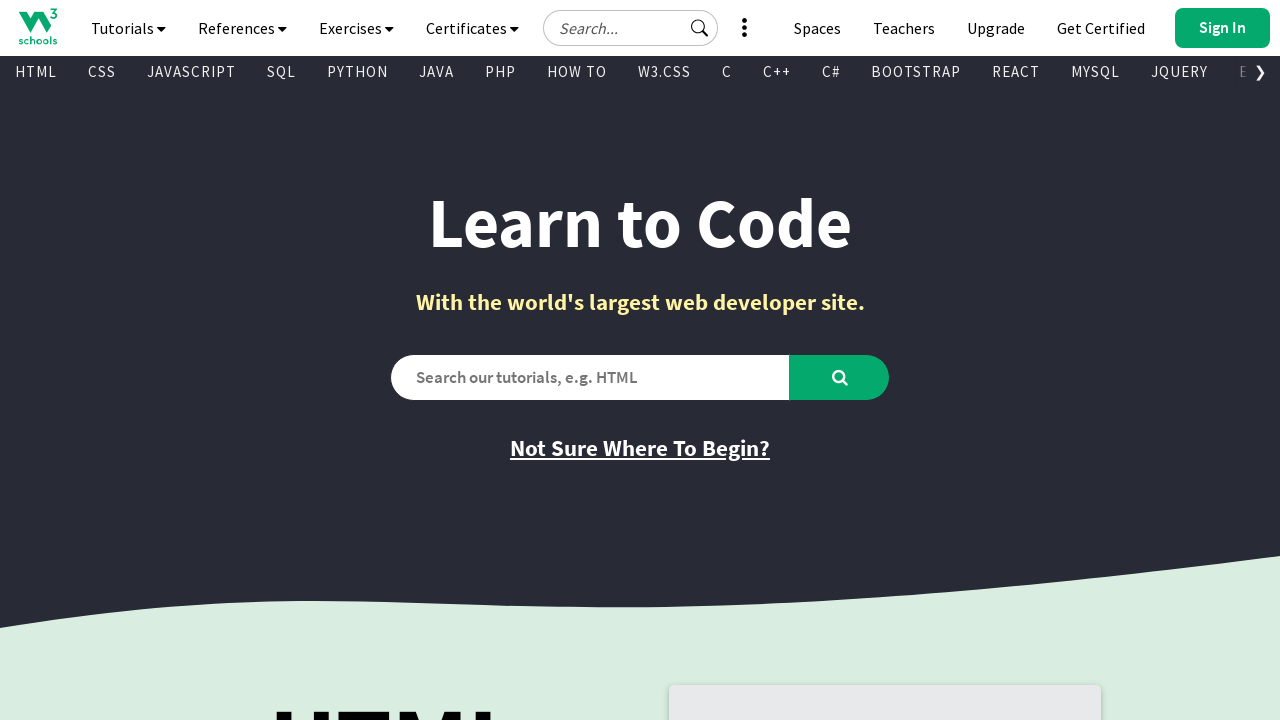

Navigated to W3Schools website
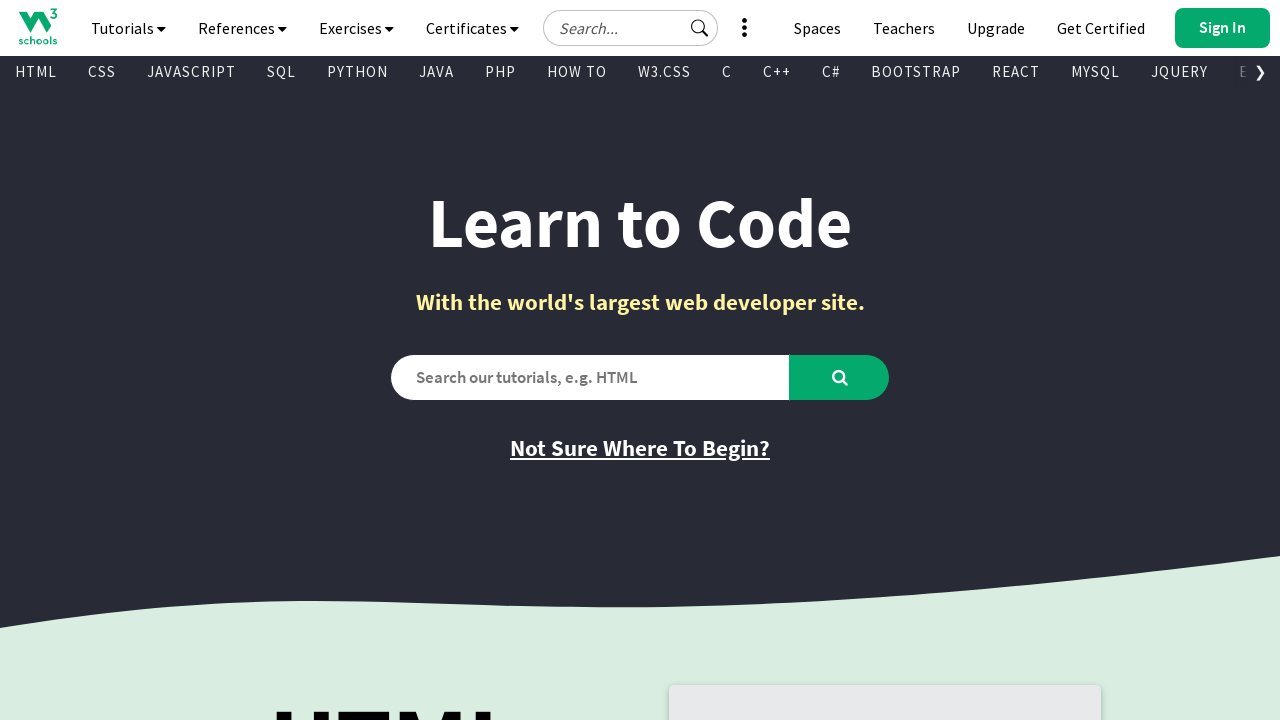

Clicked the first 'Try it Yourself' link to open a new window/tab at (785, 360) on (//a[text()='Try it Yourself'])[1]
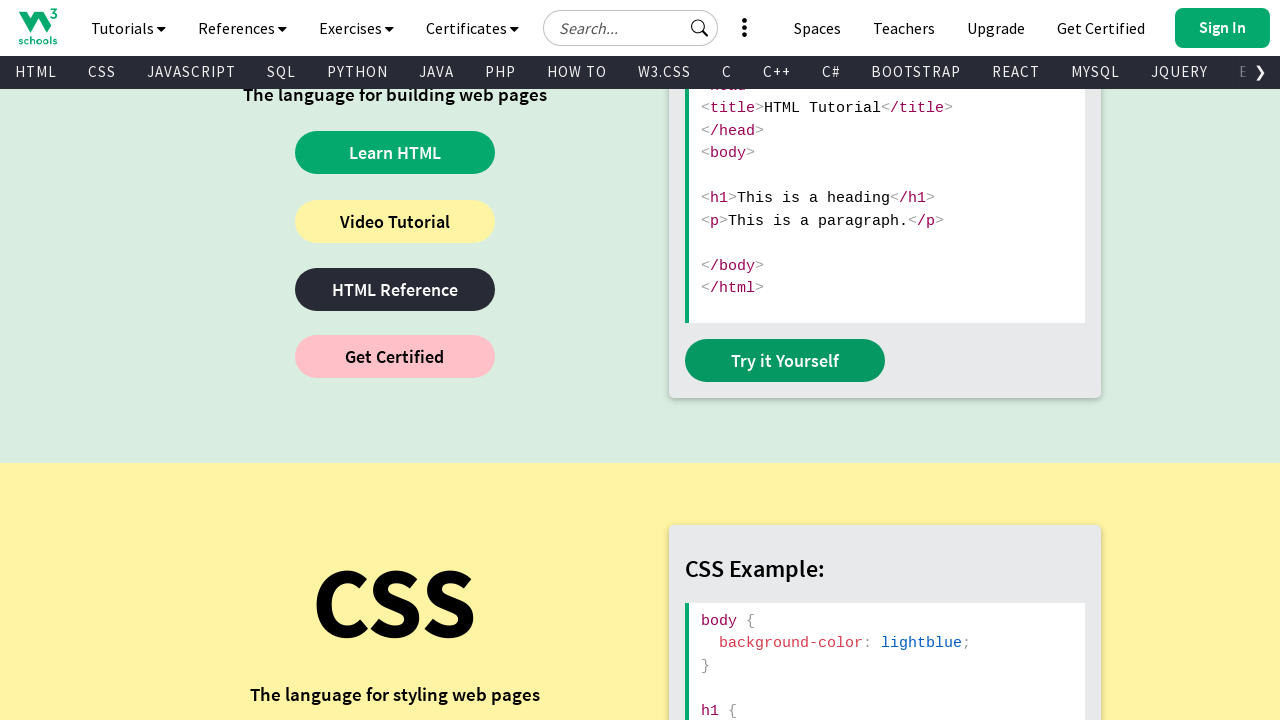

Waited for new page/tab to open
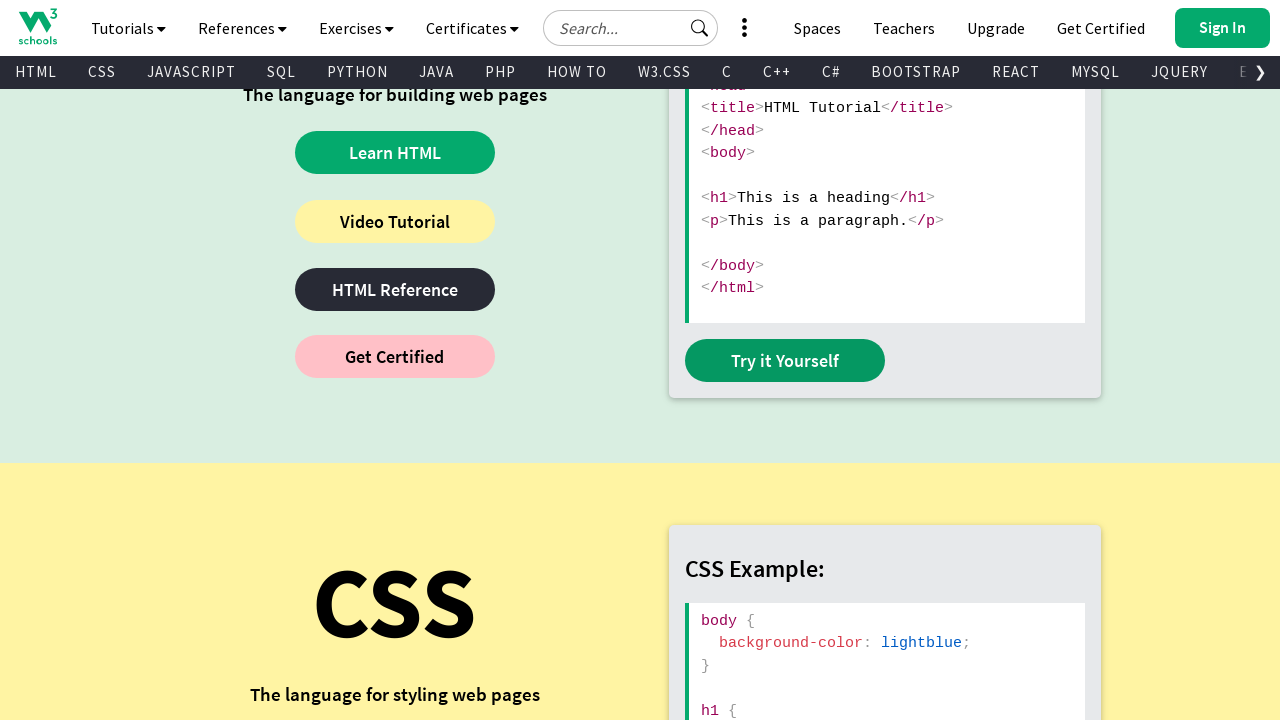

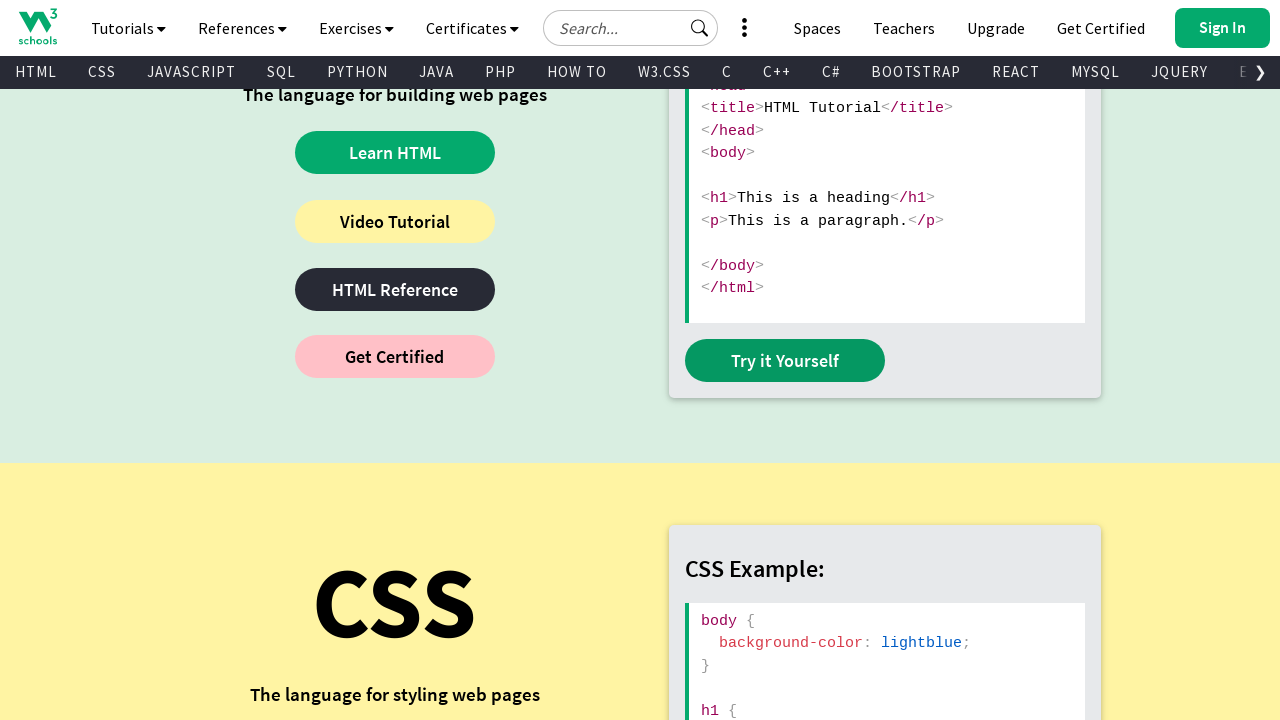